Tests the UK PAYE take-home pay calculator by entering an income amount of £140,000 yearly, indicating no additional factors, and calculating the estimated take-home pay.

Starting URL: https://www.tax.service.gov.uk/estimate-paye-take-home-pay/your-pay

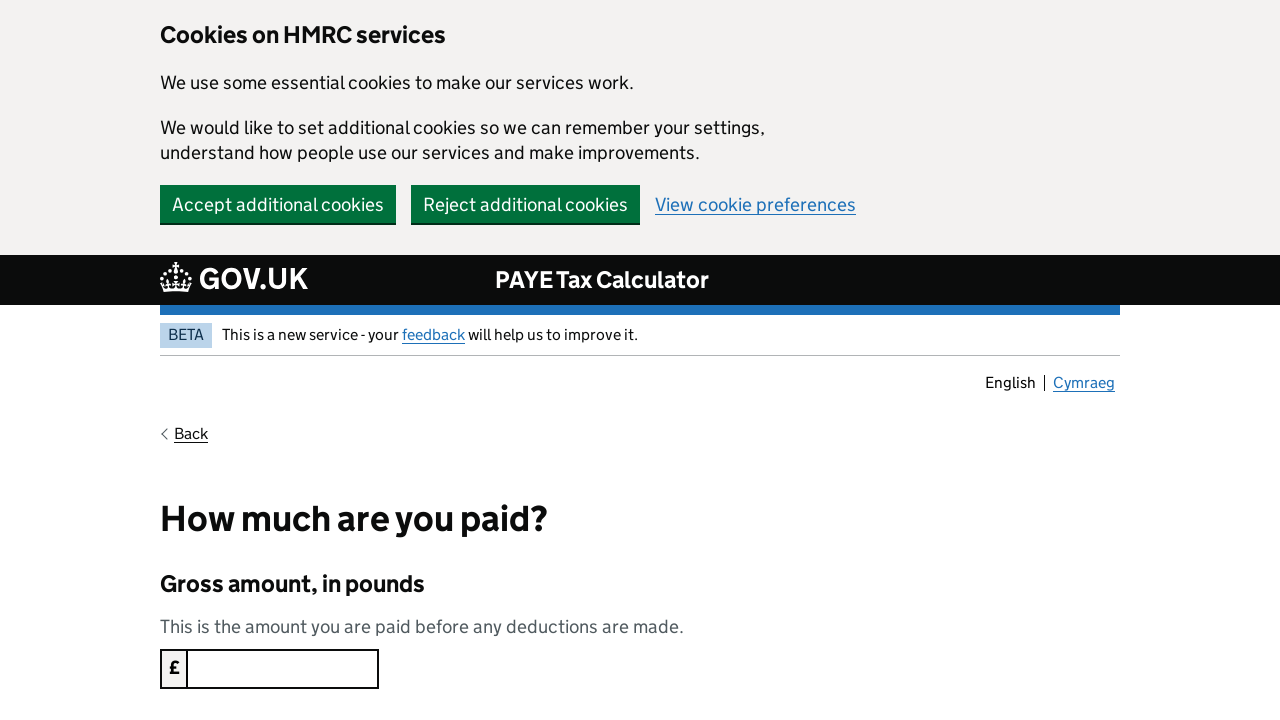

Clicked on the income amount textbox at (269, 669) on internal:role=textbox[name="Income amount"i]
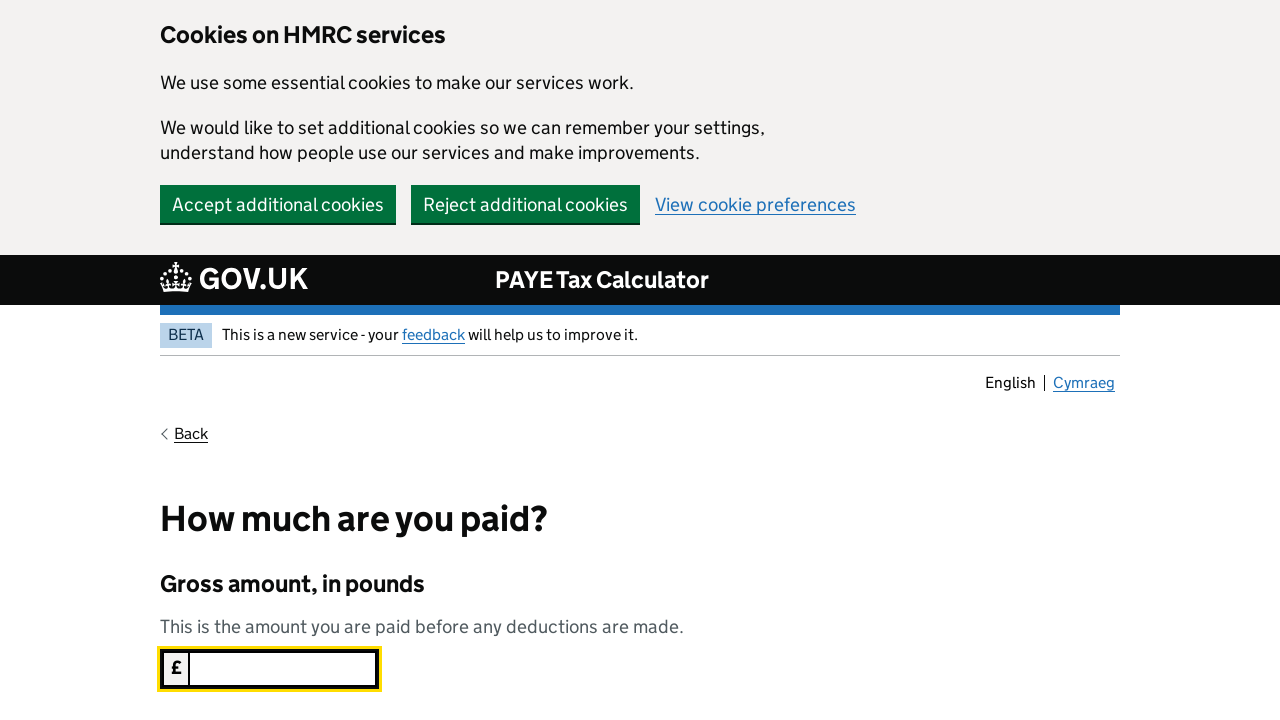

Filled income amount with £140,000 on internal:role=textbox[name="Income amount"i]
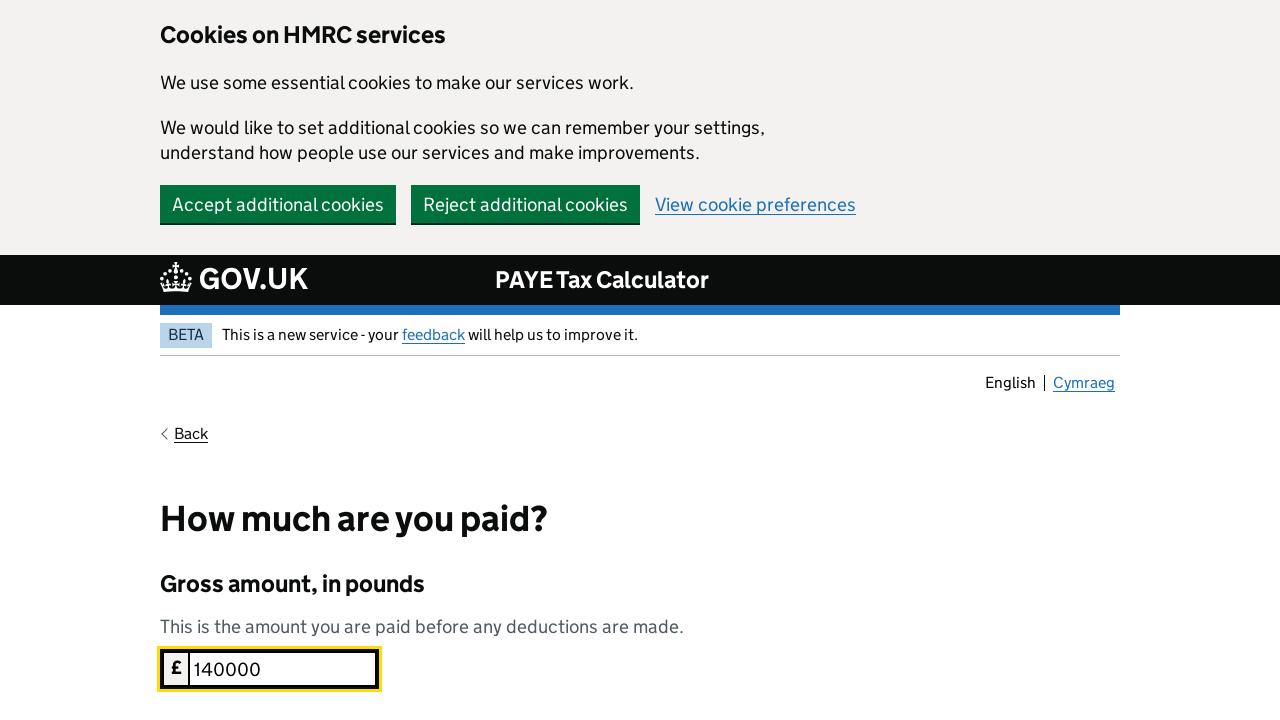

Selected 'Yearly' pay period option at (182, 360) on internal:role=radio[name="Yearly"i]
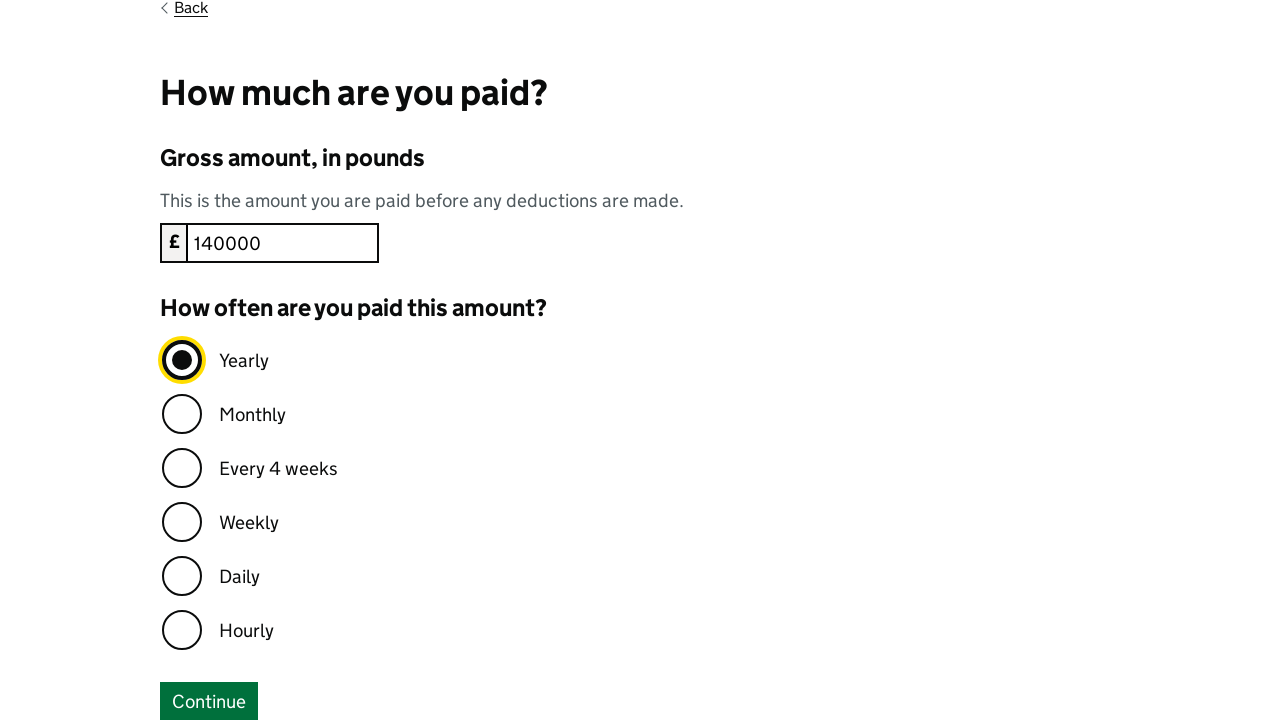

Clicked Continue button to proceed at (209, 701) on internal:role=button[name="Continue"i]
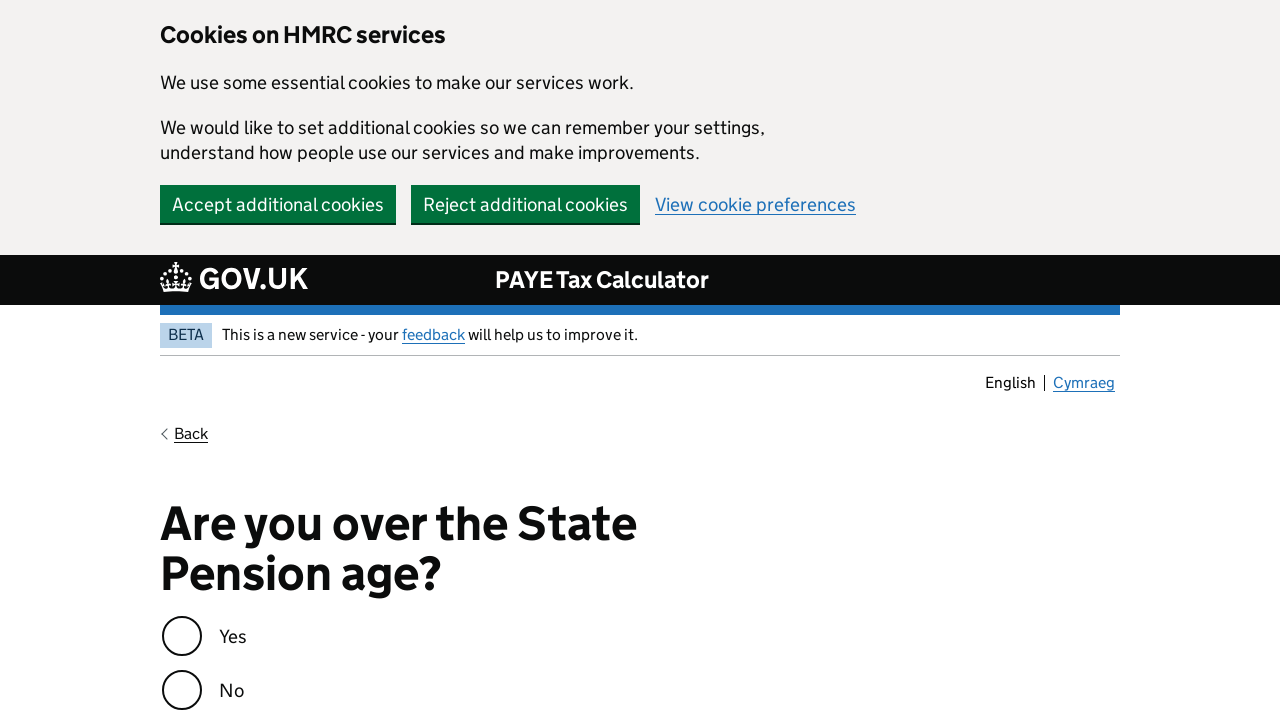

Selected 'No' for additional factors question at (182, 690) on internal:role=radio[name="No"i]
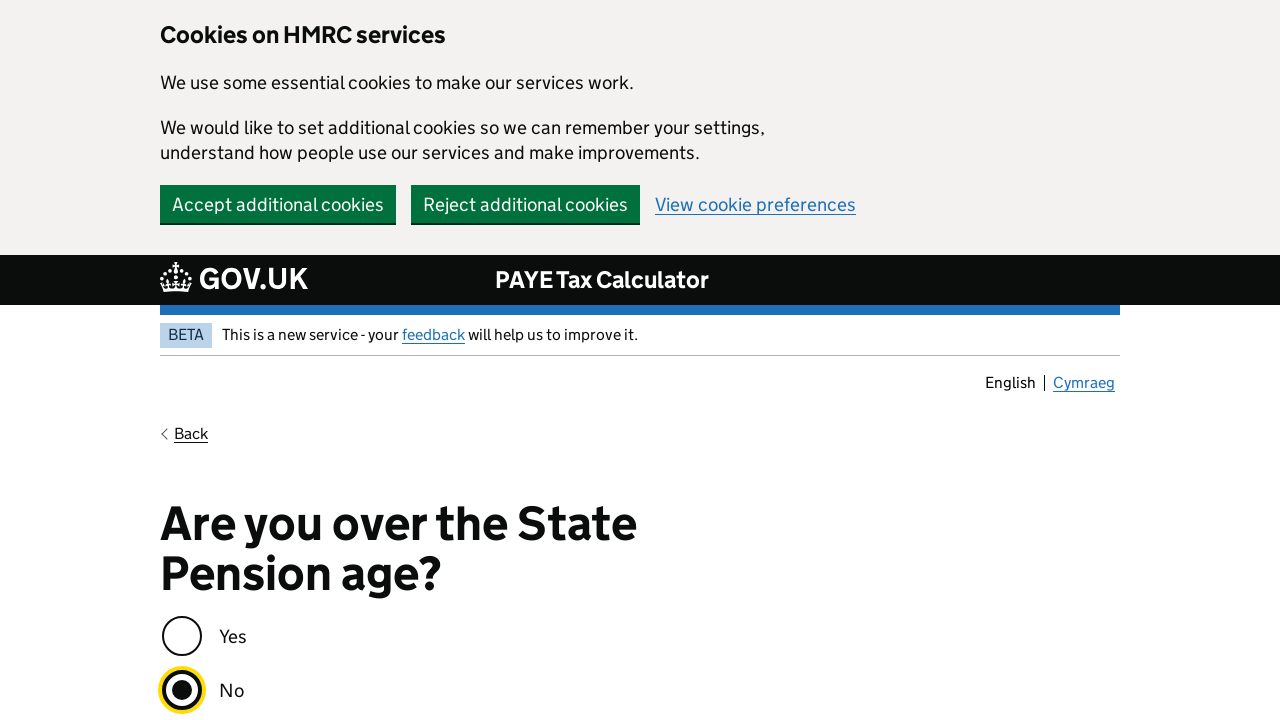

Clicked Continue button to proceed to calculation at (209, 360) on internal:role=button[name="Continue"i]
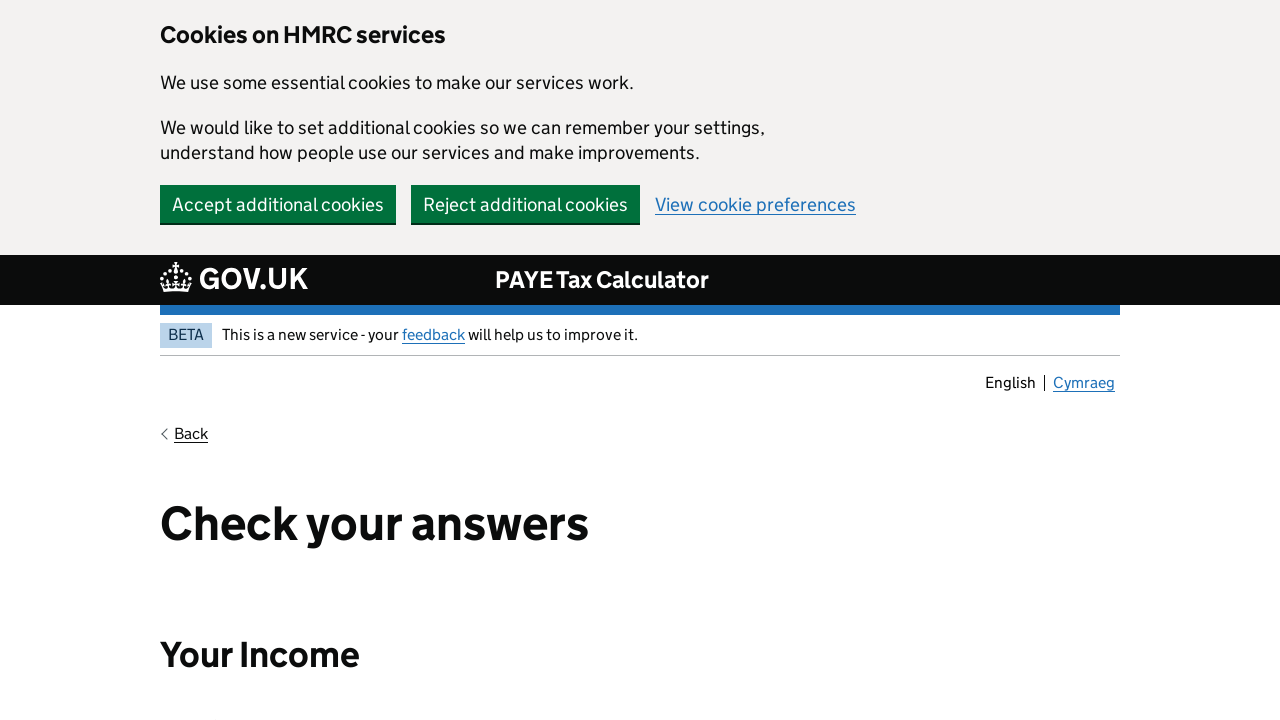

Clicked 'Calculate take-home pay' button at (274, 360) on internal:role=button[name="Calculate take-home pay"i]
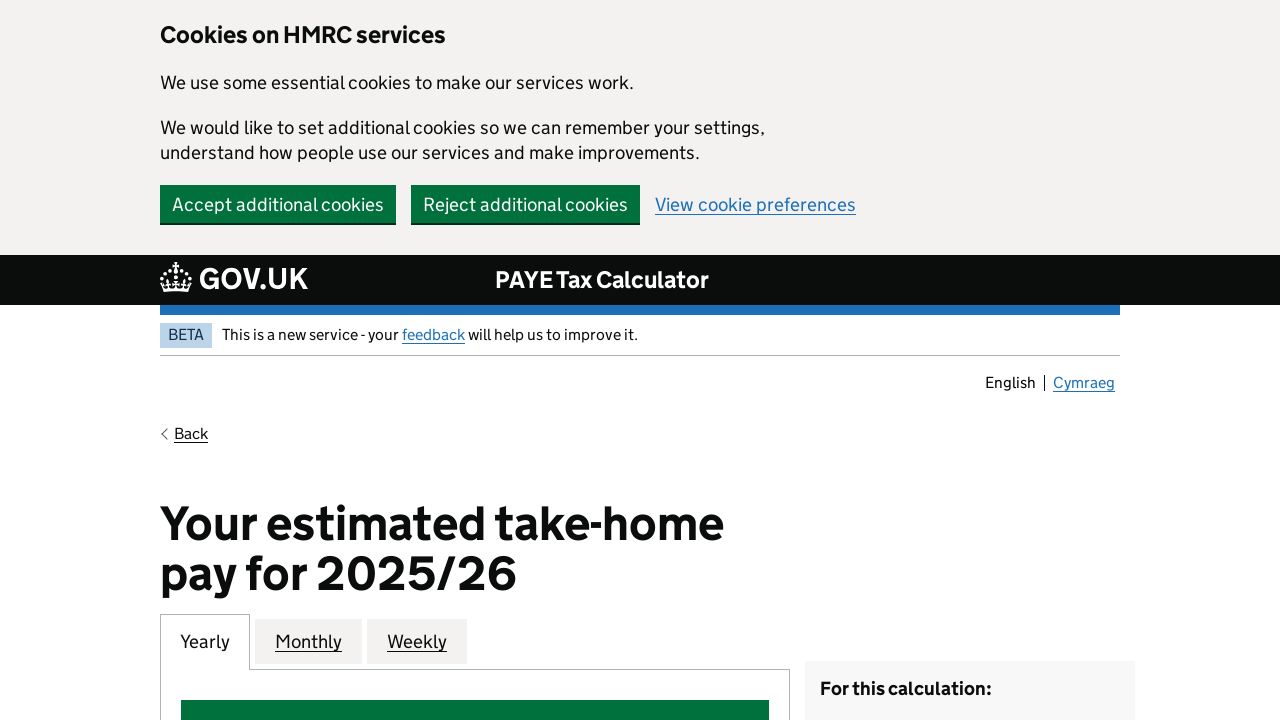

Yearly results tab loaded and displayed
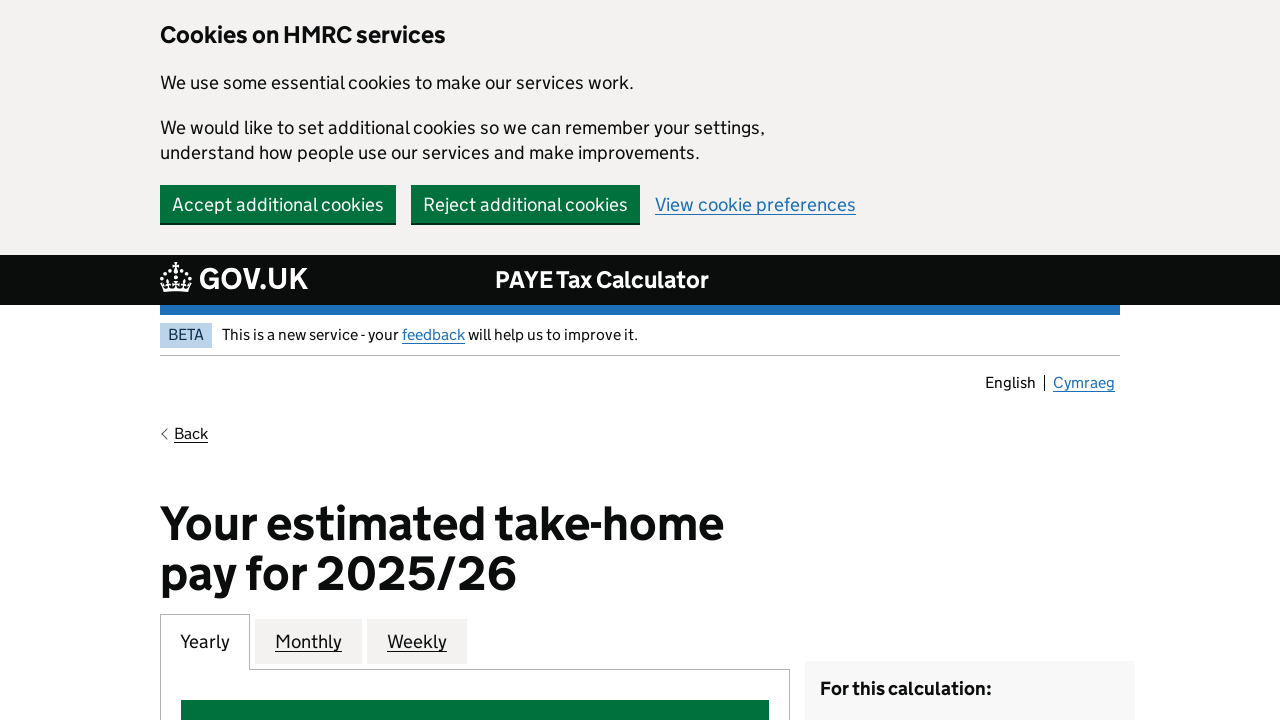

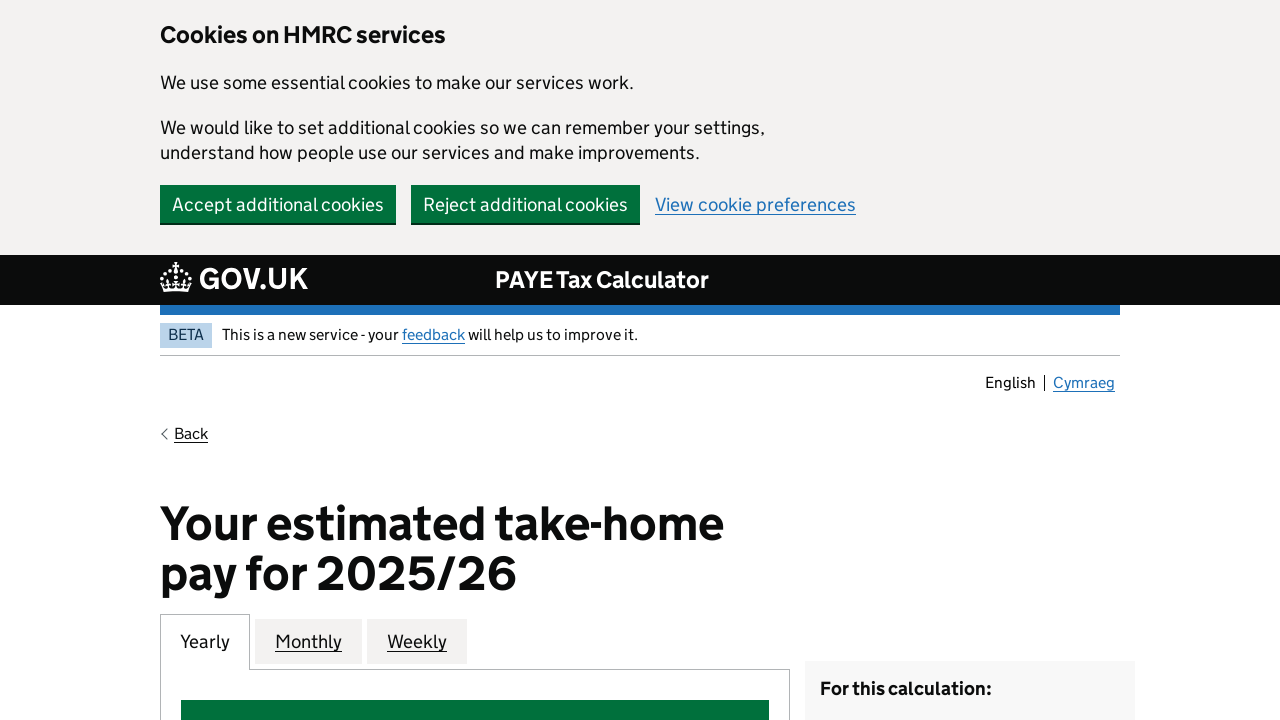